Tests the DemoQA Elements Upload and Download functionality by navigating to the section and clicking the download button.

Starting URL: https://demoqa.com

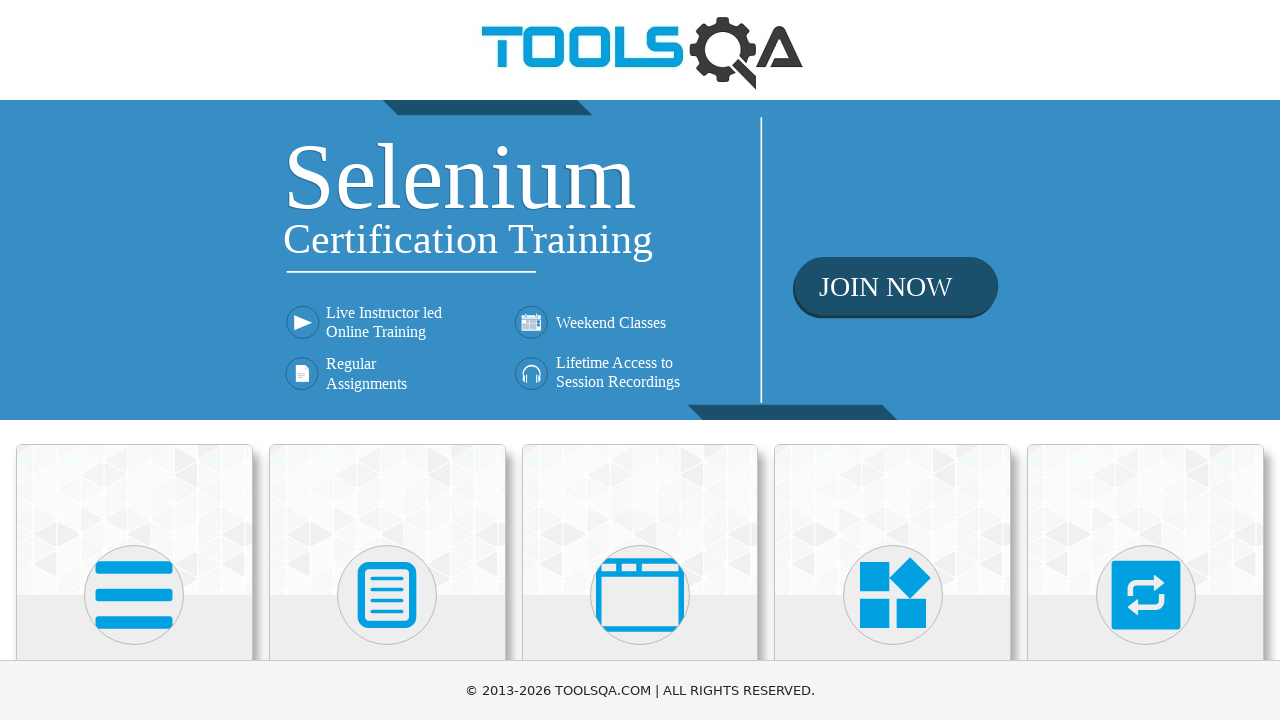

Clicked on Elements menu at (134, 595) on (//div[@class='avatar mx-auto white'])[1]
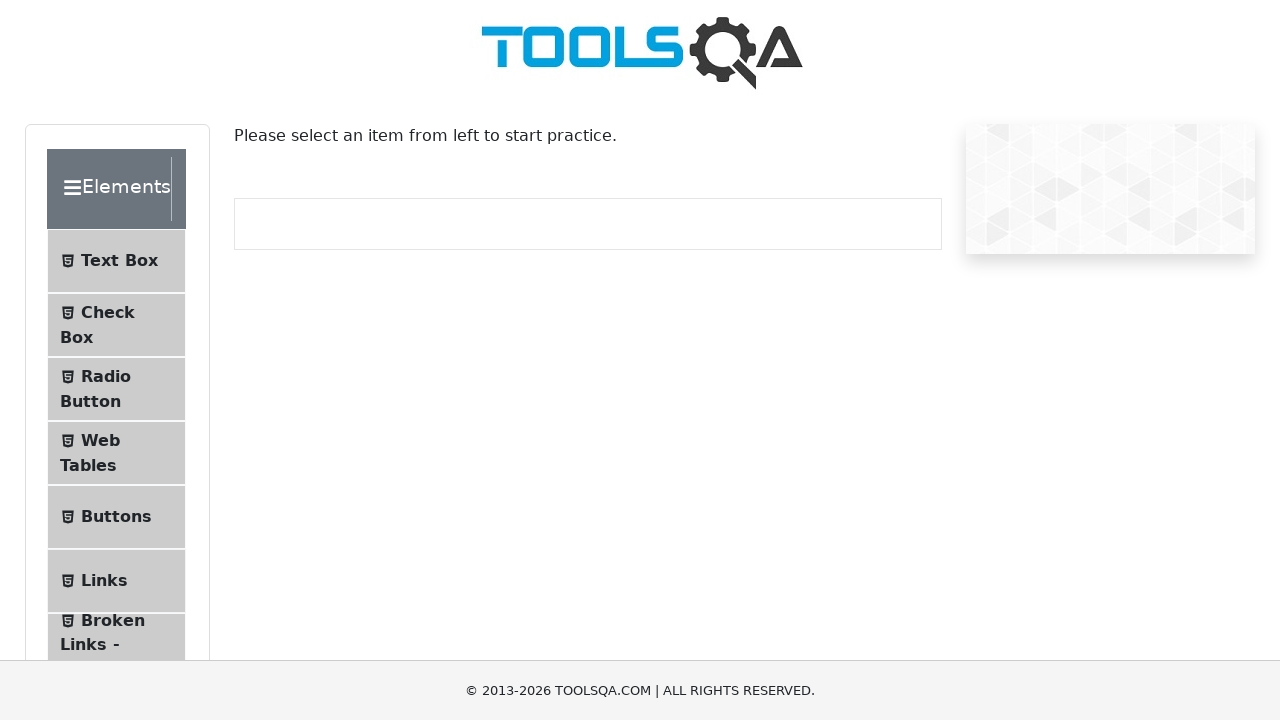

Clicked on Upload and Download submenu at (116, 360) on #item-7
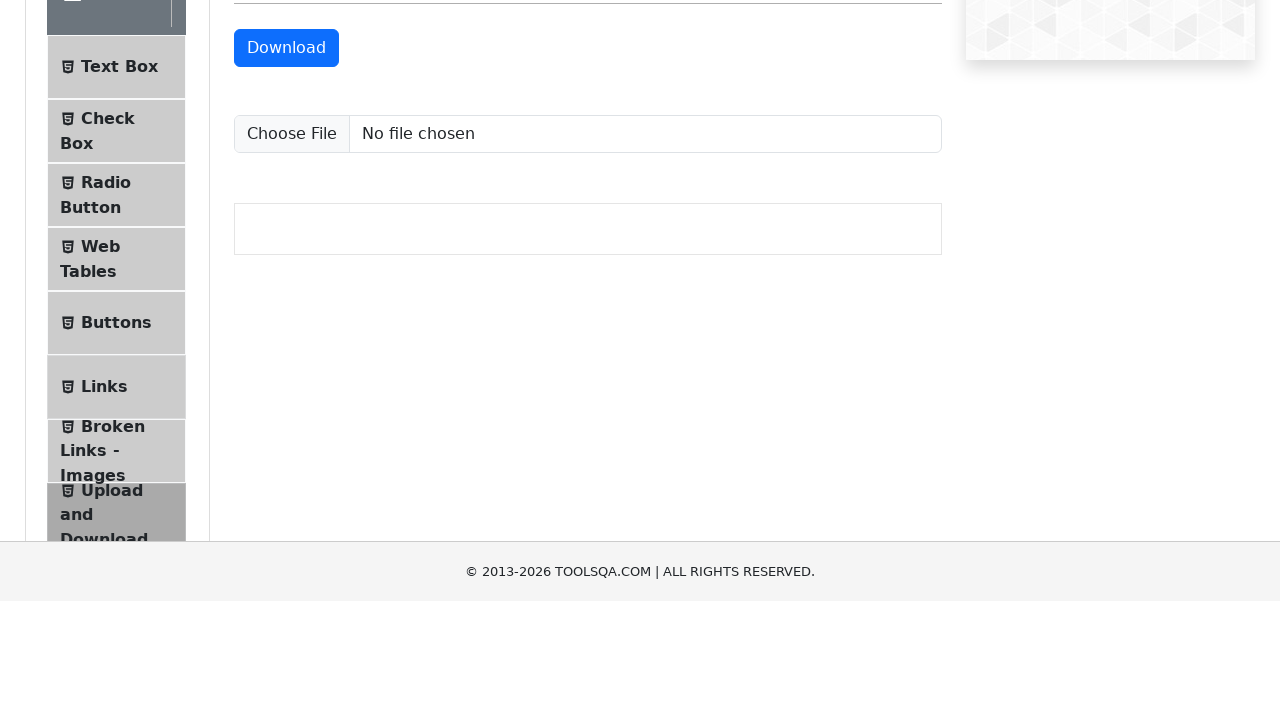

Clicked download button at (286, 221) on xpath=//a[normalize-space()='Download']
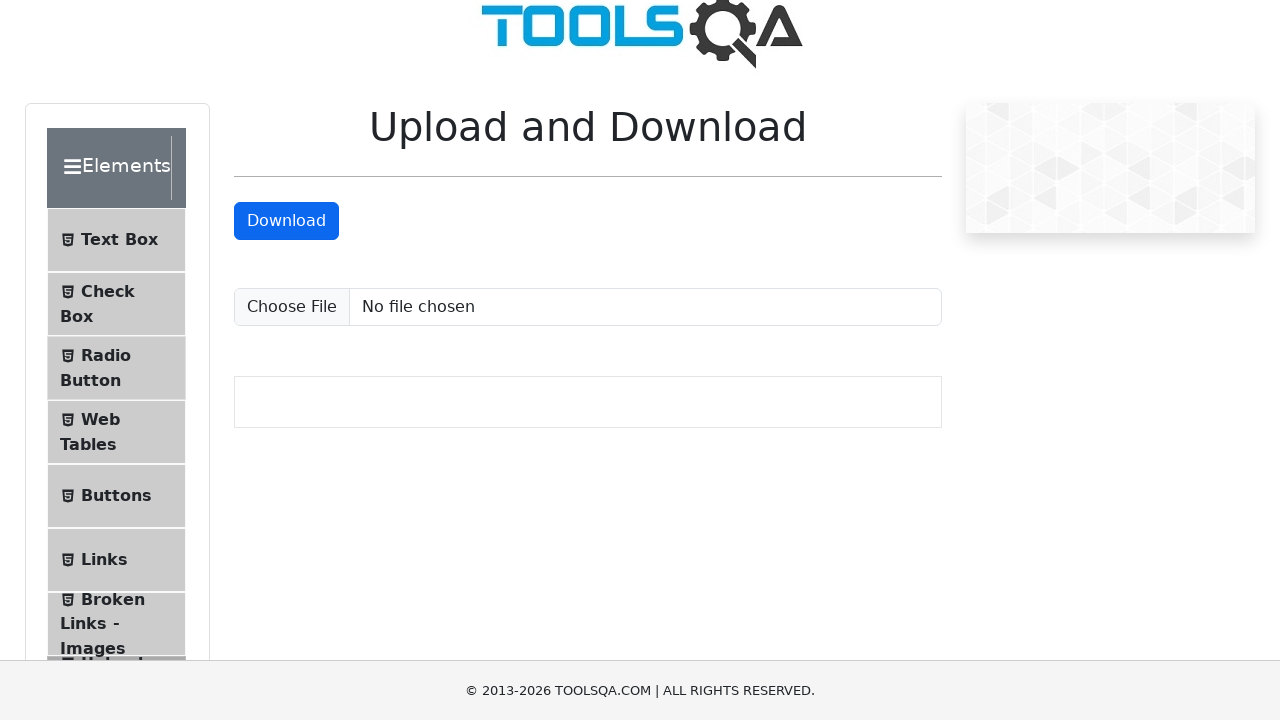

Waited 2000ms for download to initiate
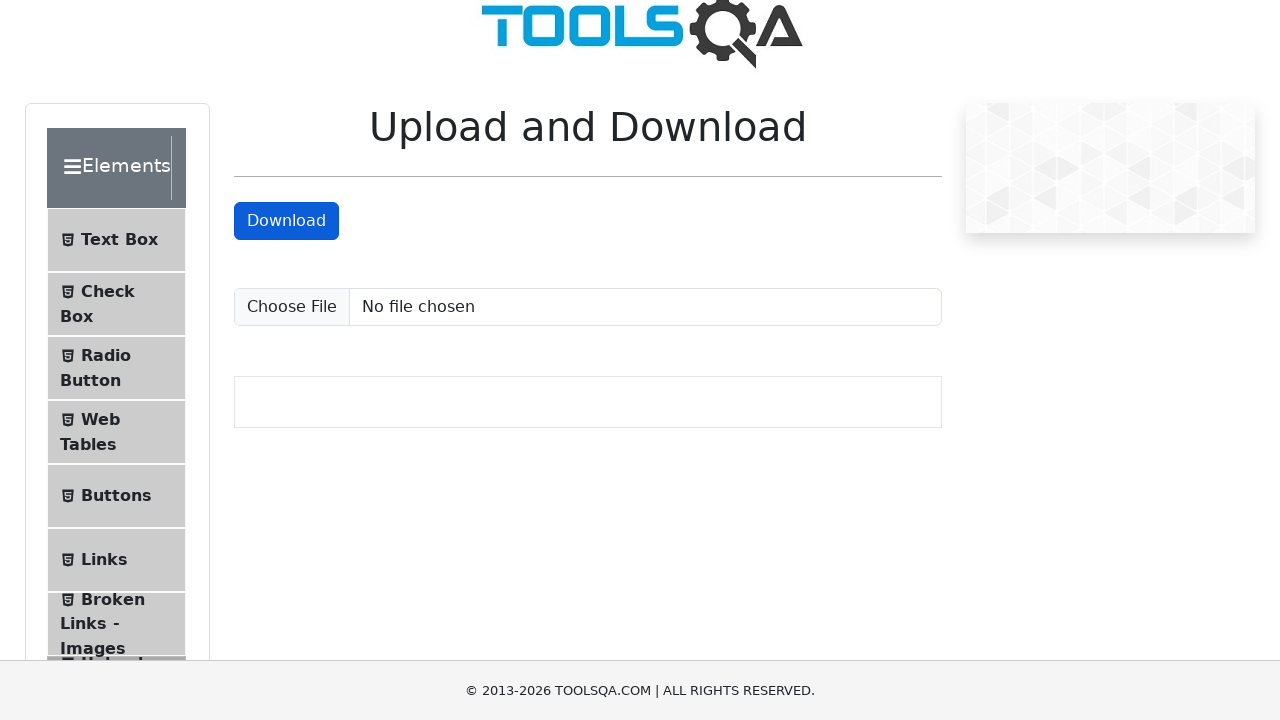

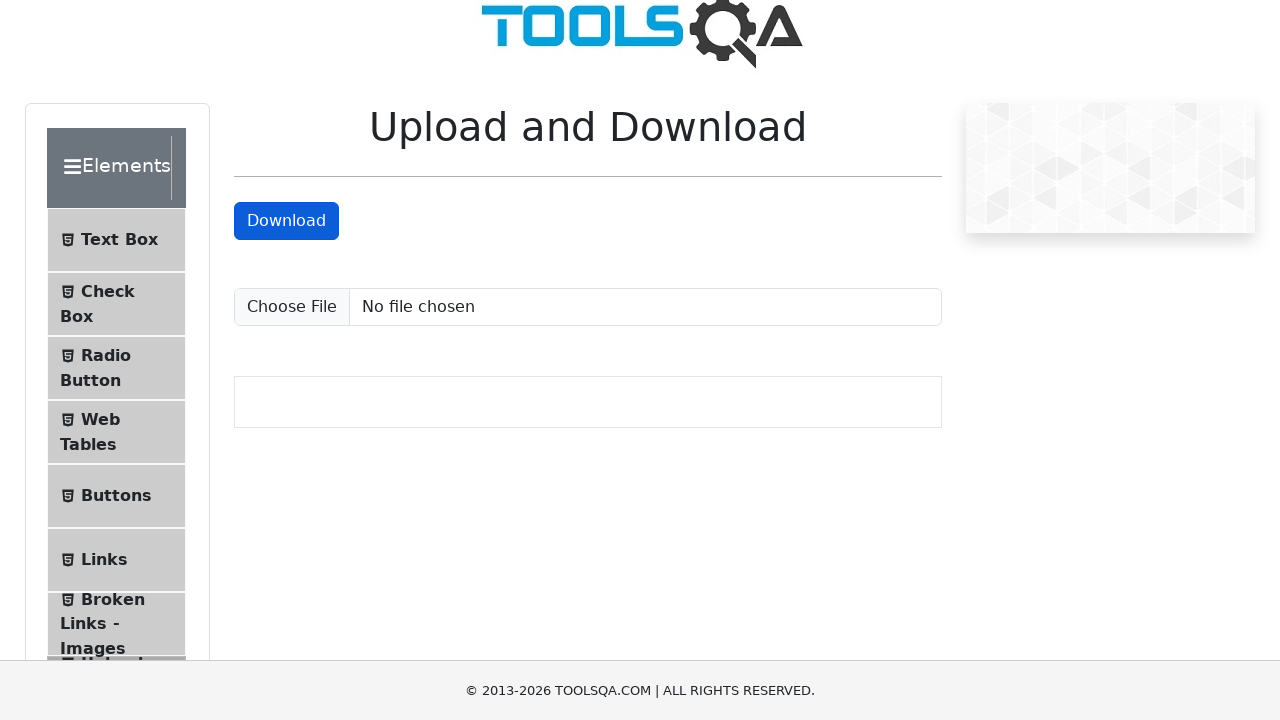